Tests dynamic properties page by waiting for and clicking a button that becomes visible after a delay

Starting URL: https://demoqa.com/dynamic-properties

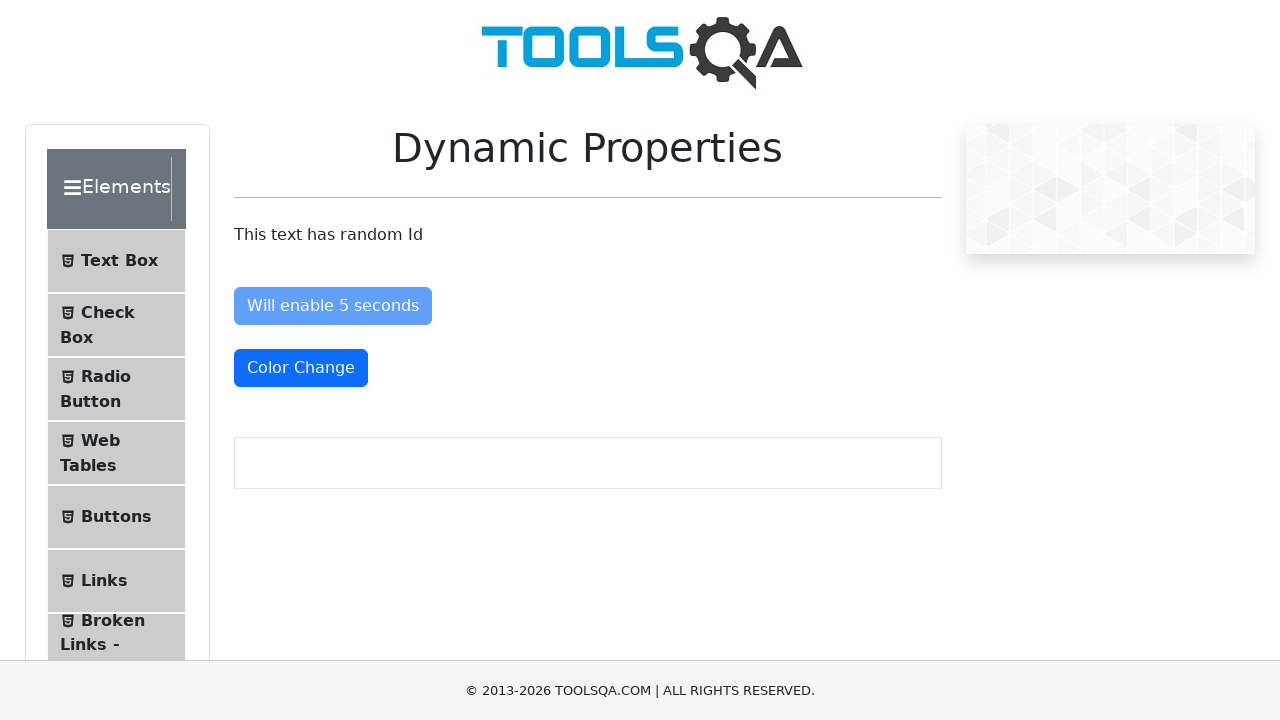

Waited for button to become visible after delay
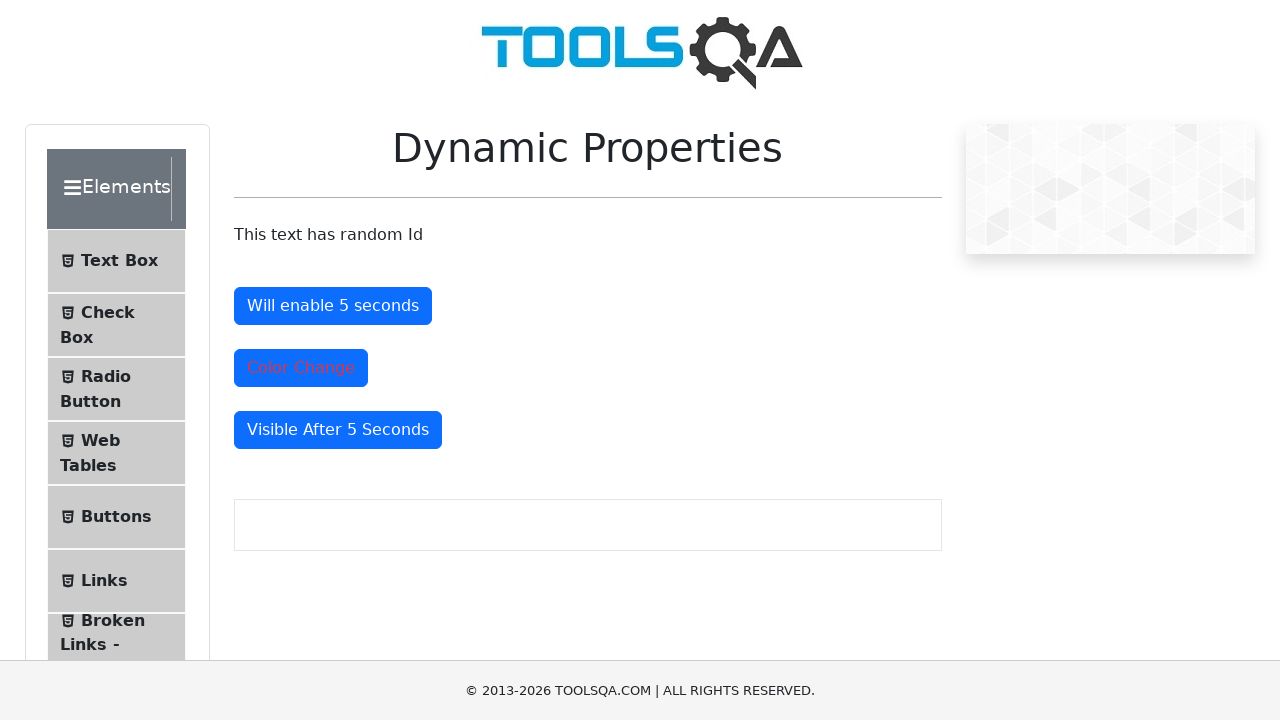

Clicked the dynamically visible button at (338, 430) on #visibleAfter
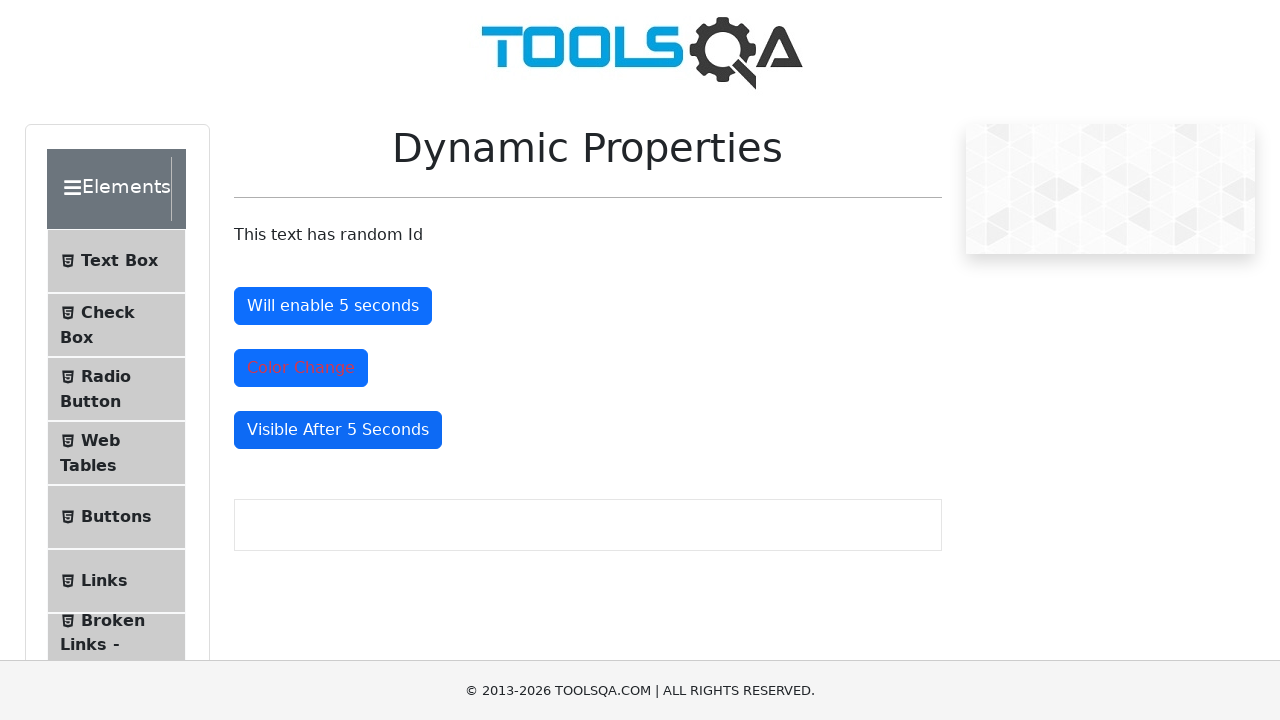

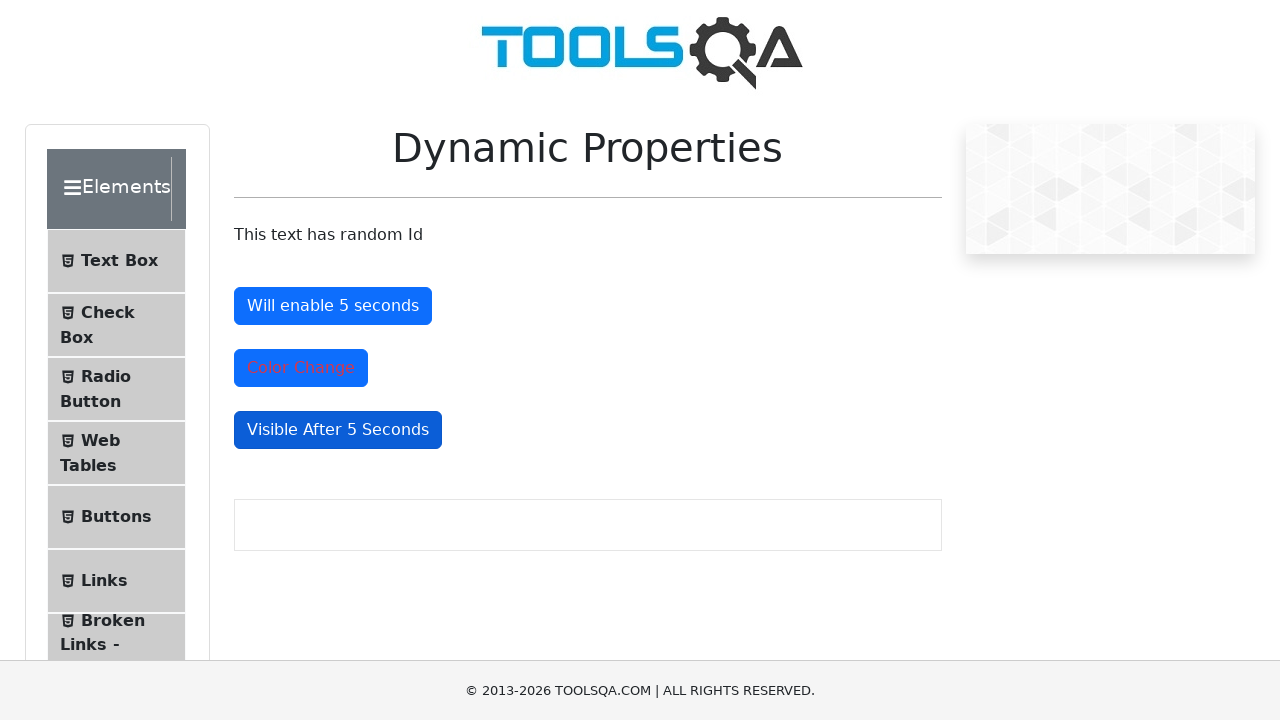